Tests adding a Samsung Galaxy S6 phone to the shopping cart and verifying it appears in the cart

Starting URL: https://demoblaze.com/

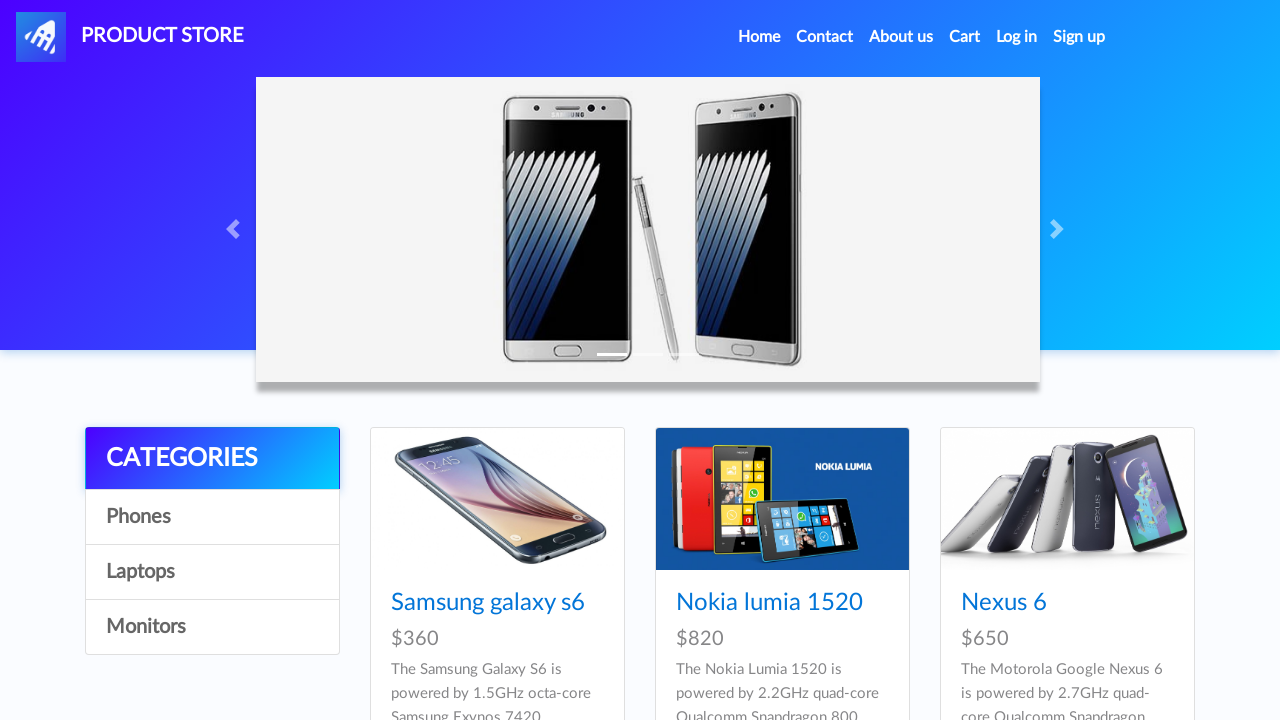

Clicked on Samsung Galaxy S6 phone link at (488, 603) on a:text('Samsung galaxy s6')
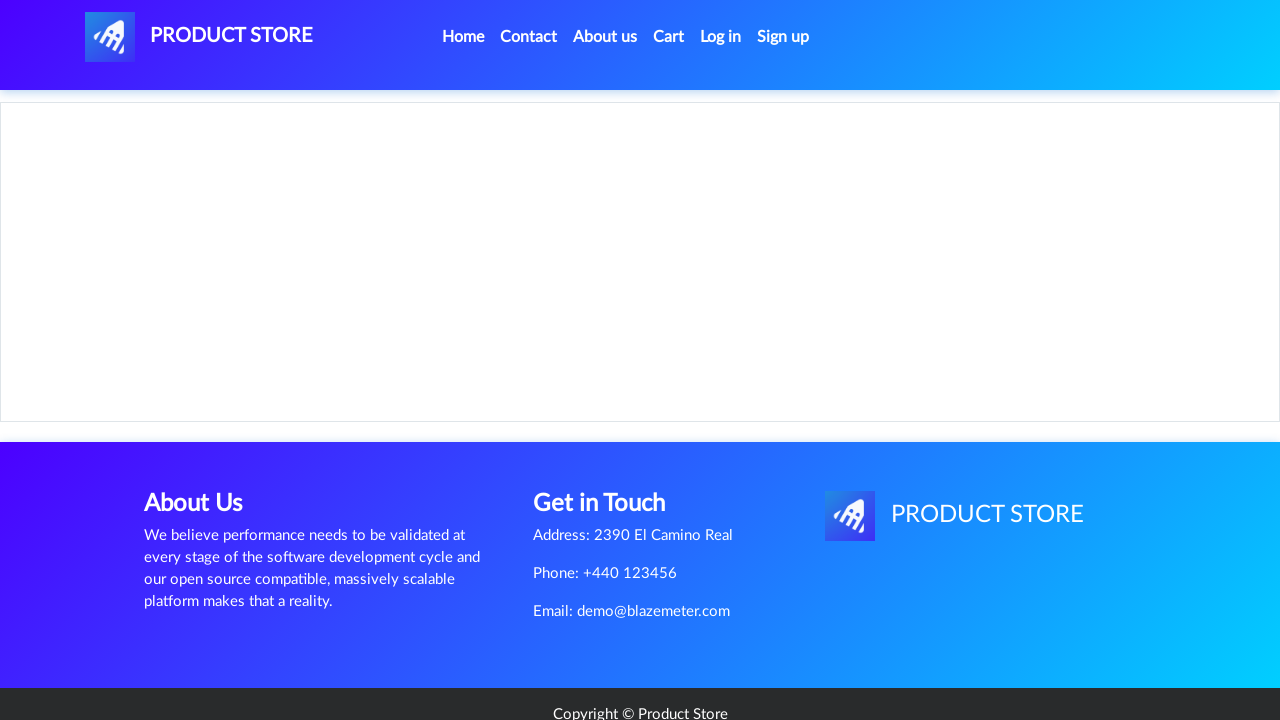

Clicked Add to cart button at (610, 440) on a:text('Add to cart')
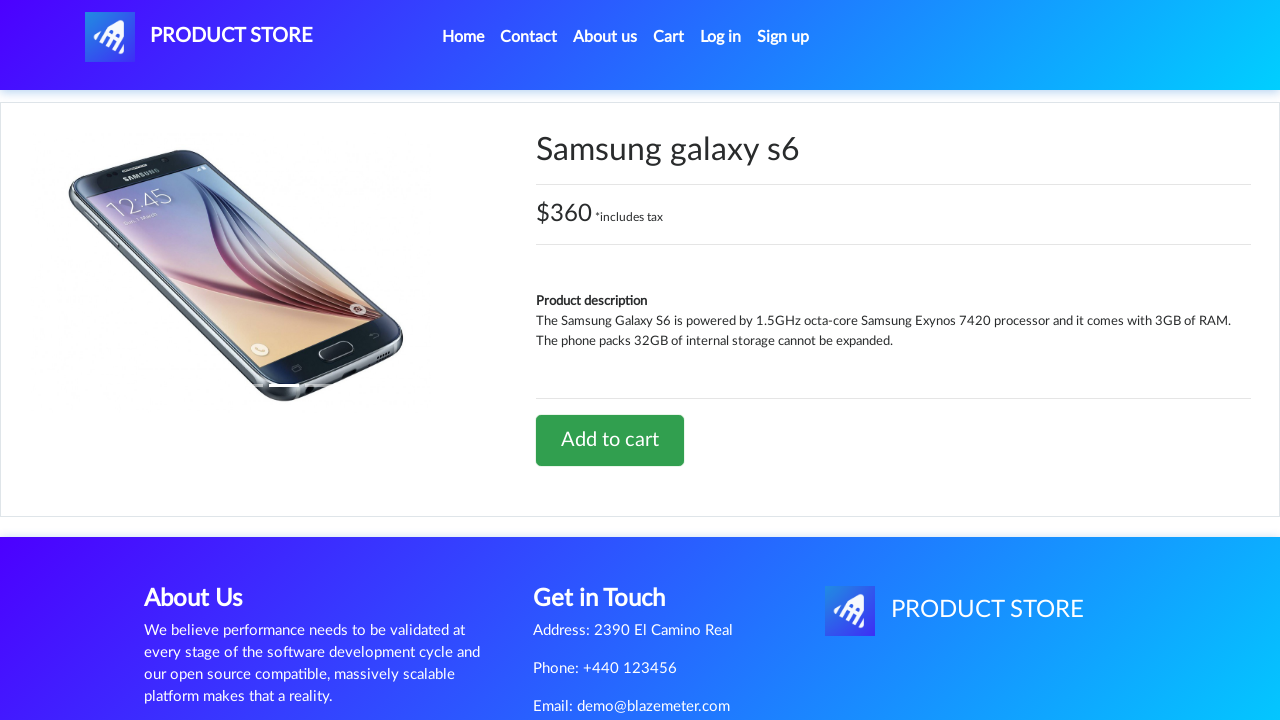

Handled alert dialog after adding to cart
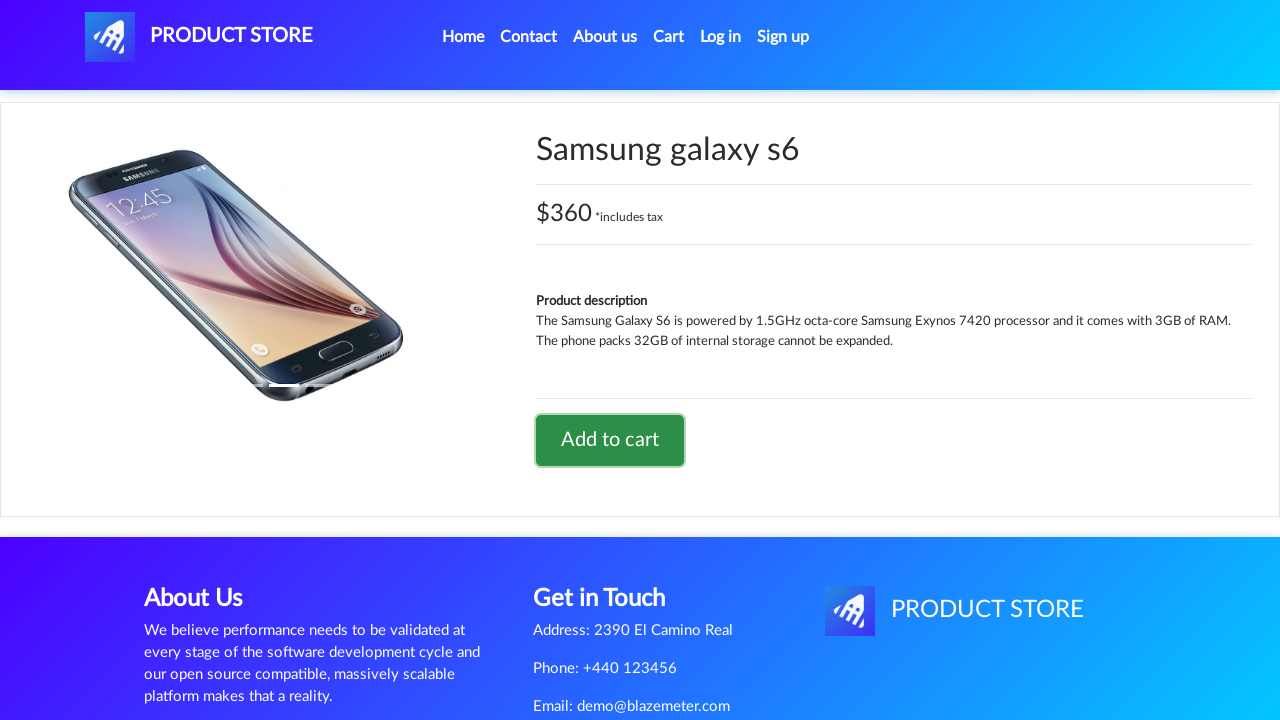

Navigated to cart page at (669, 37) on a:text('Cart')
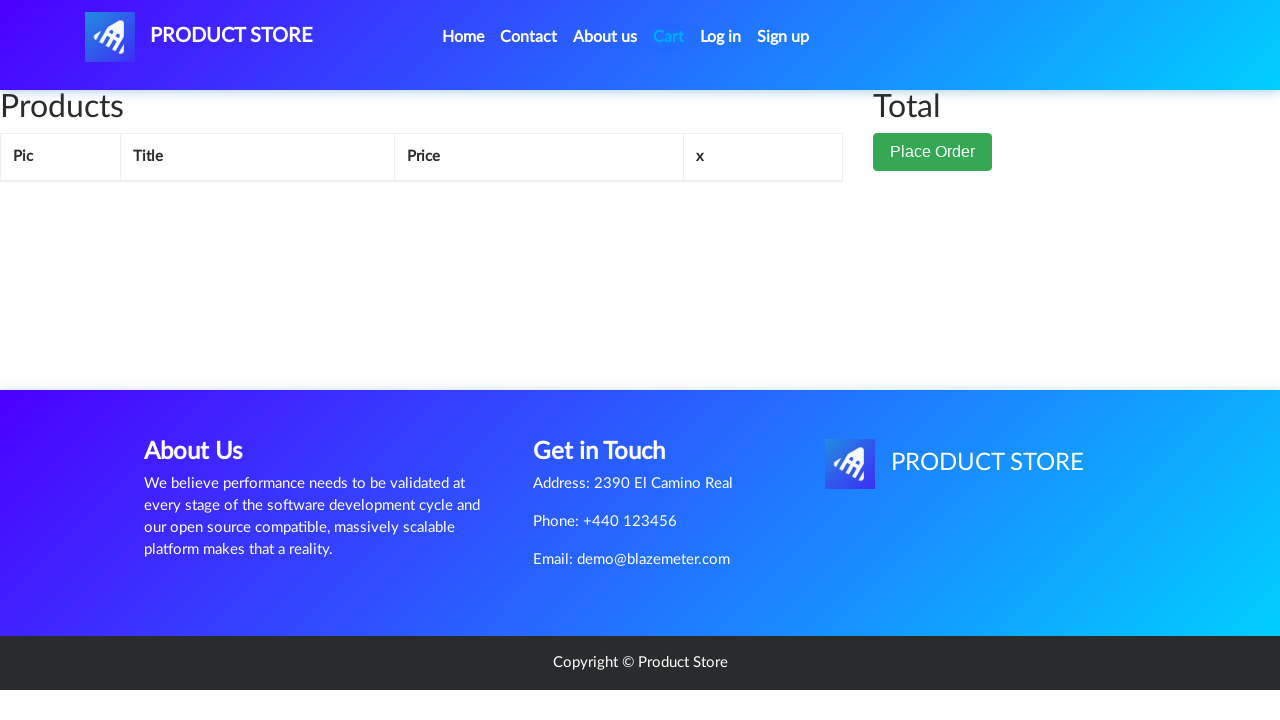

Verified Samsung Galaxy S6 phone appears in shopping cart
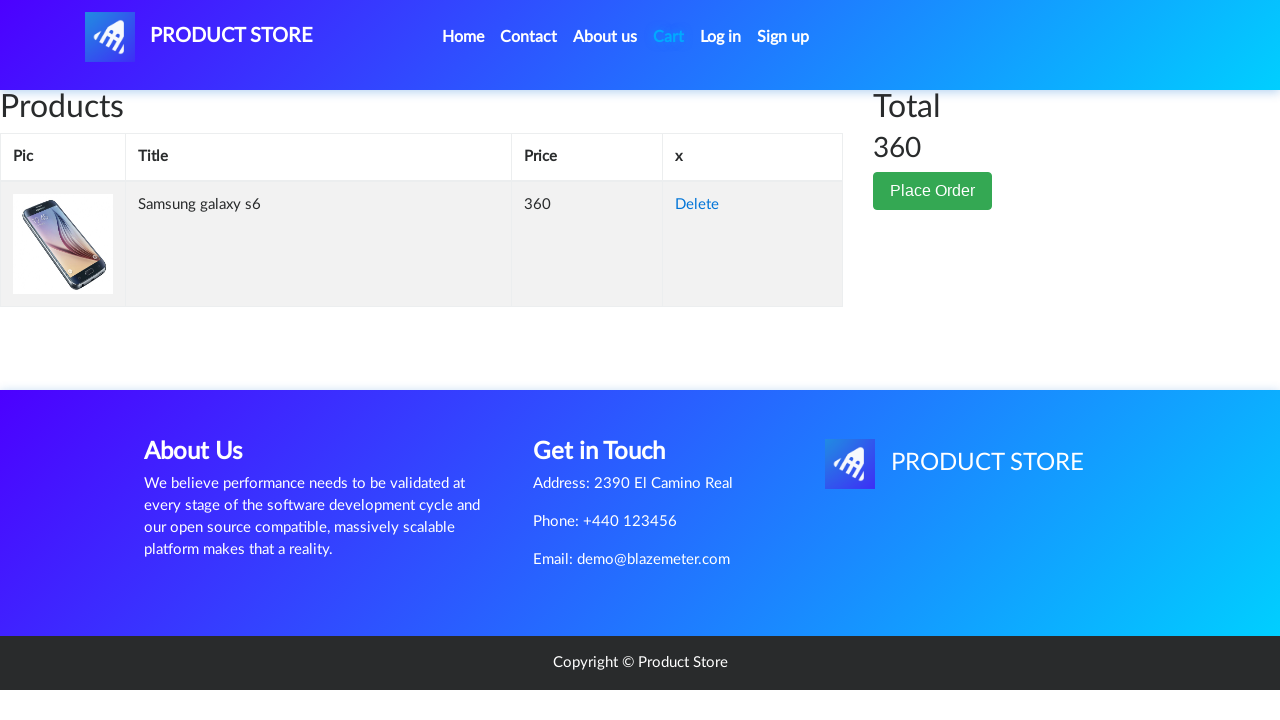

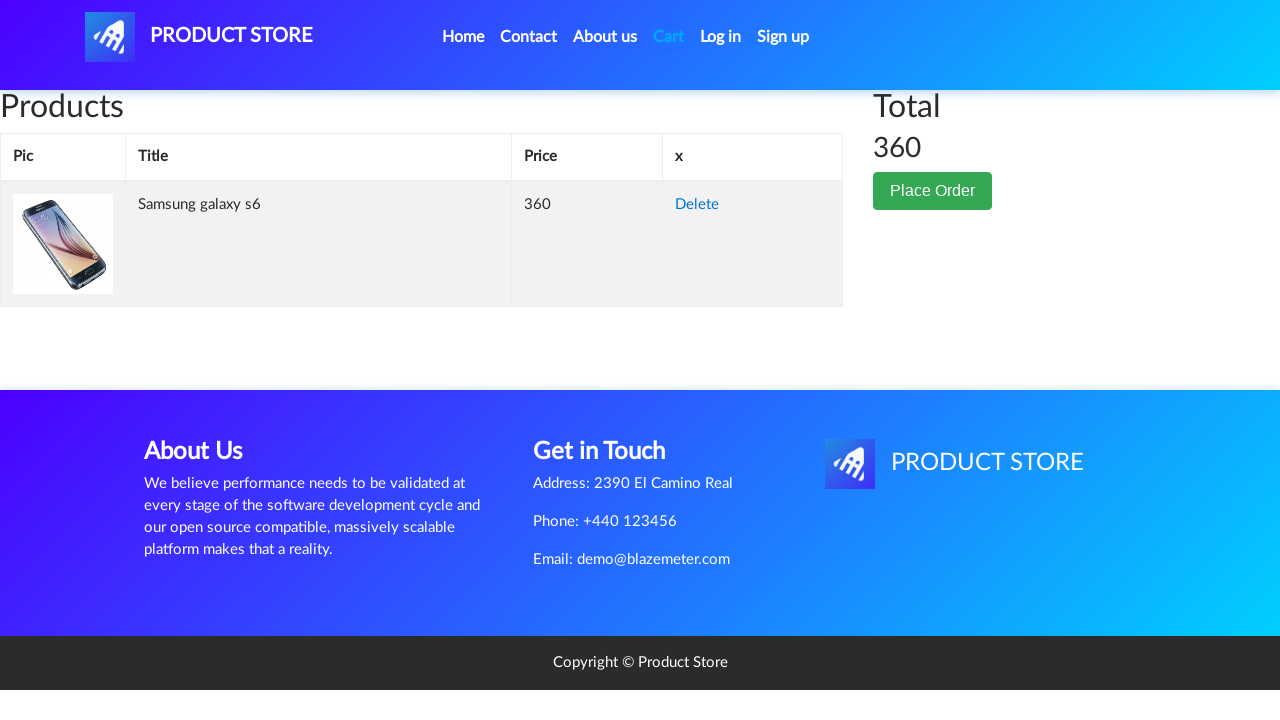